Tests the text box form by filling all fields (full name, email, current address, permanent address) and submitting the form

Starting URL: https://demoqa.com/text-box

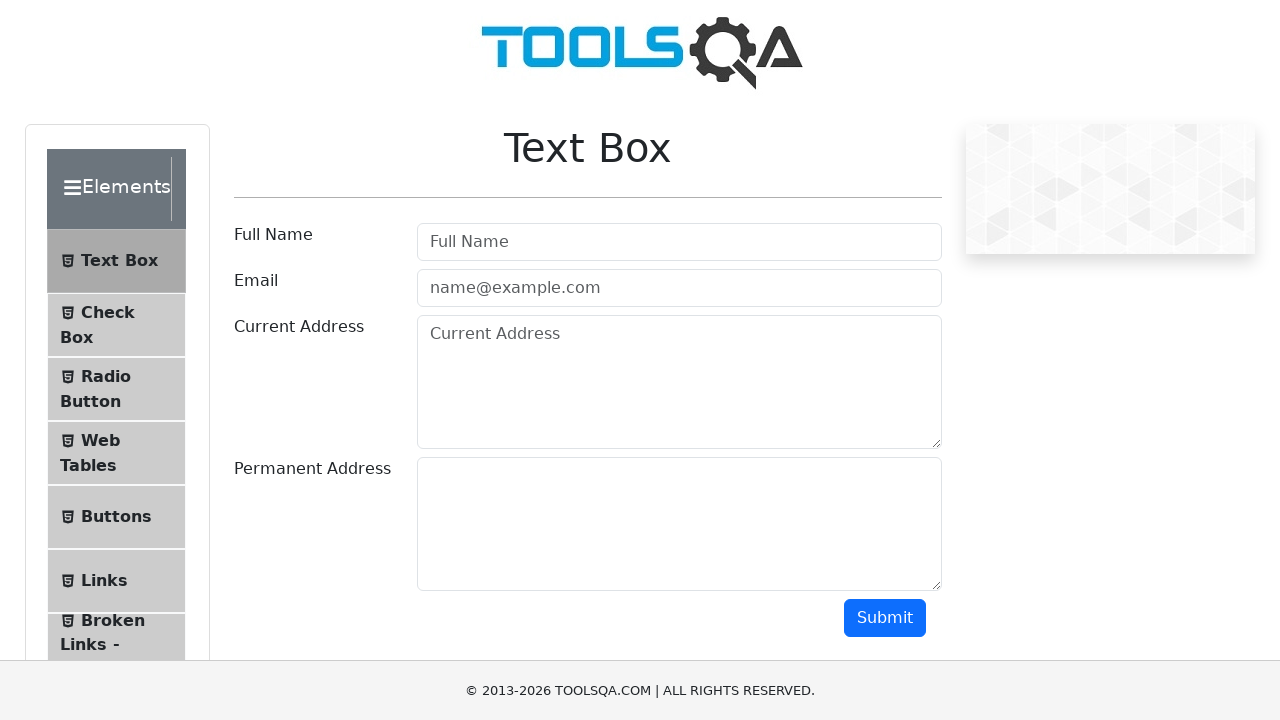

Filled full name field with 'John Anderson' on #userName
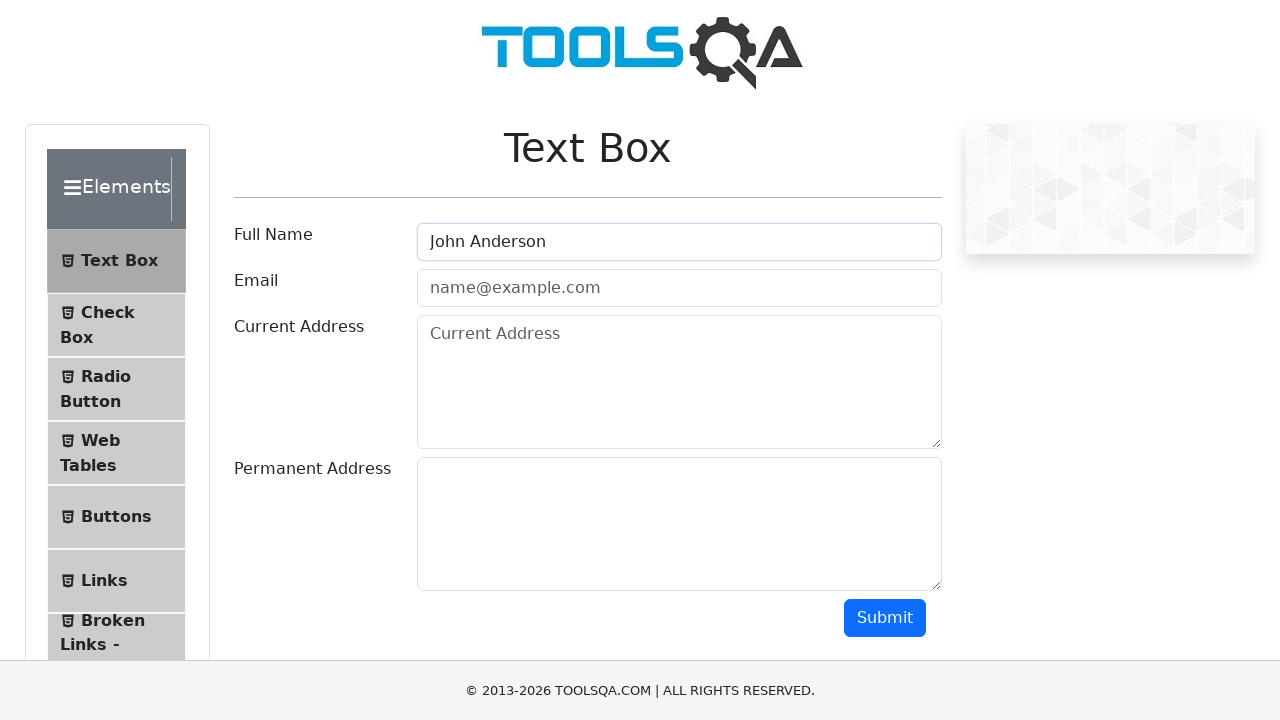

Filled email field with 'john.anderson@testmail.com' on #userEmail
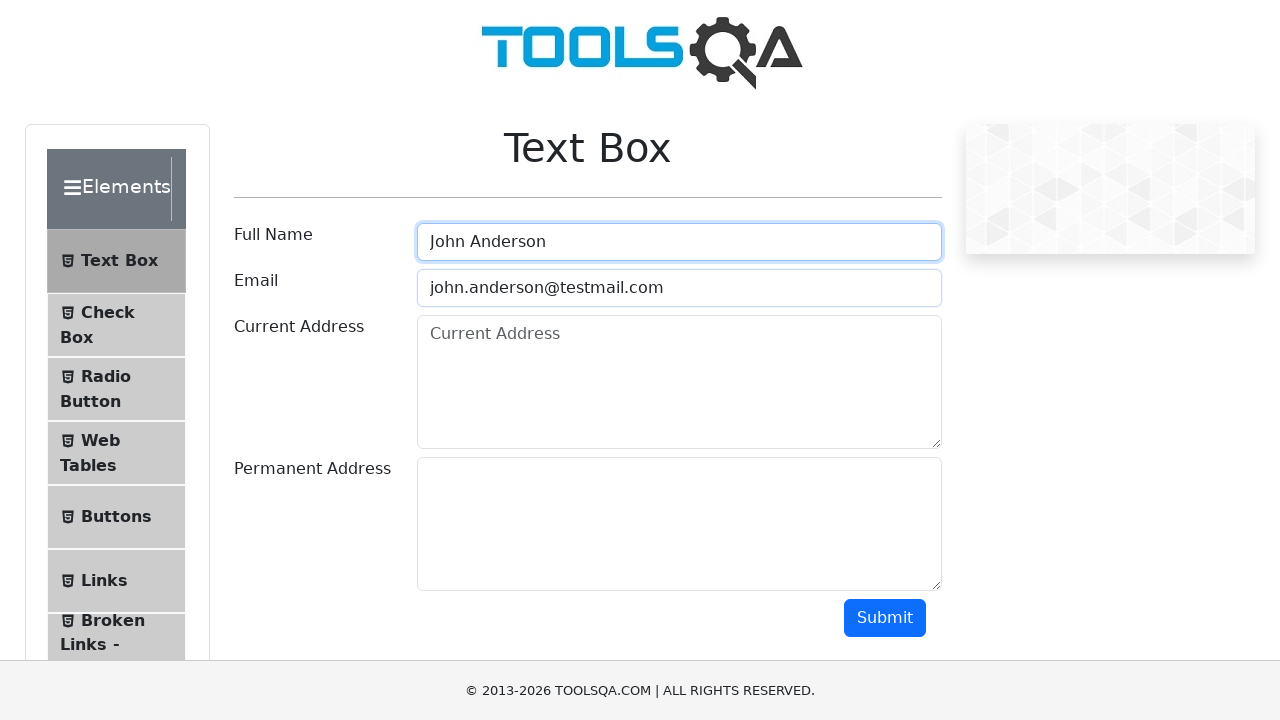

Filled current address field with '123 Main Street, New York, NY 10001' on #currentAddress
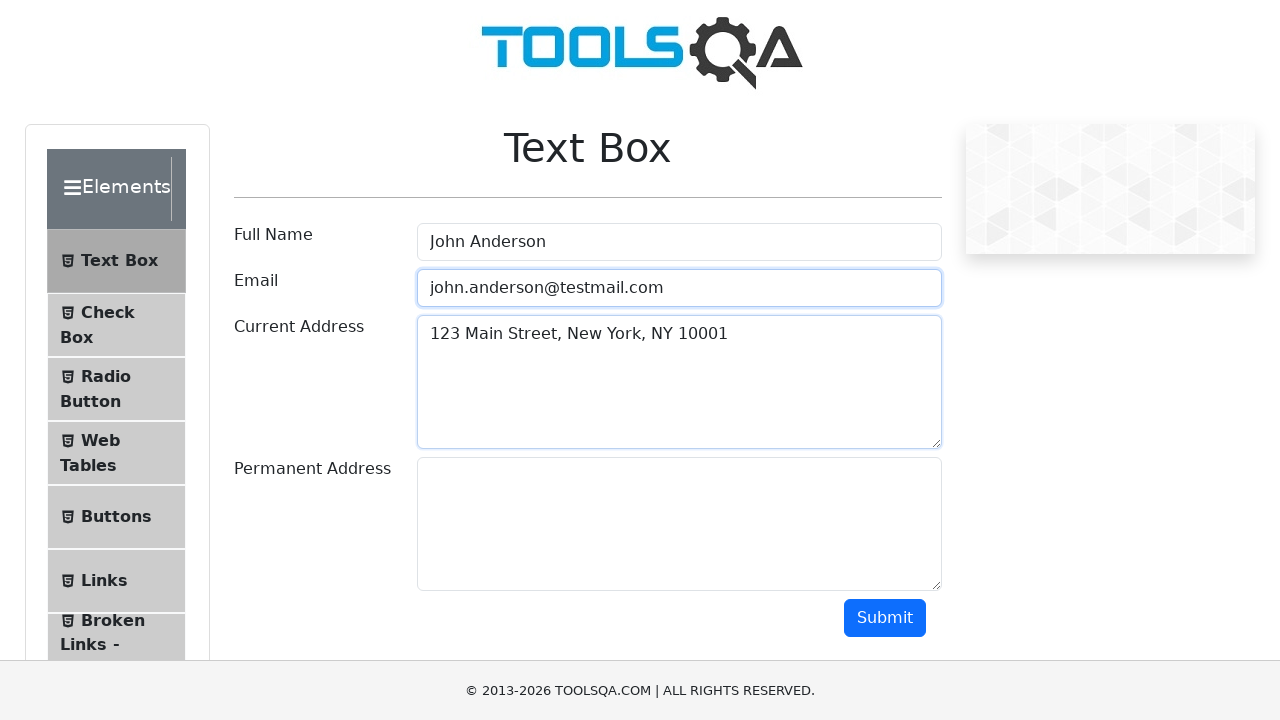

Filled permanent address field with '456 Oak Avenue, Los Angeles, CA 90001' on #permanentAddress
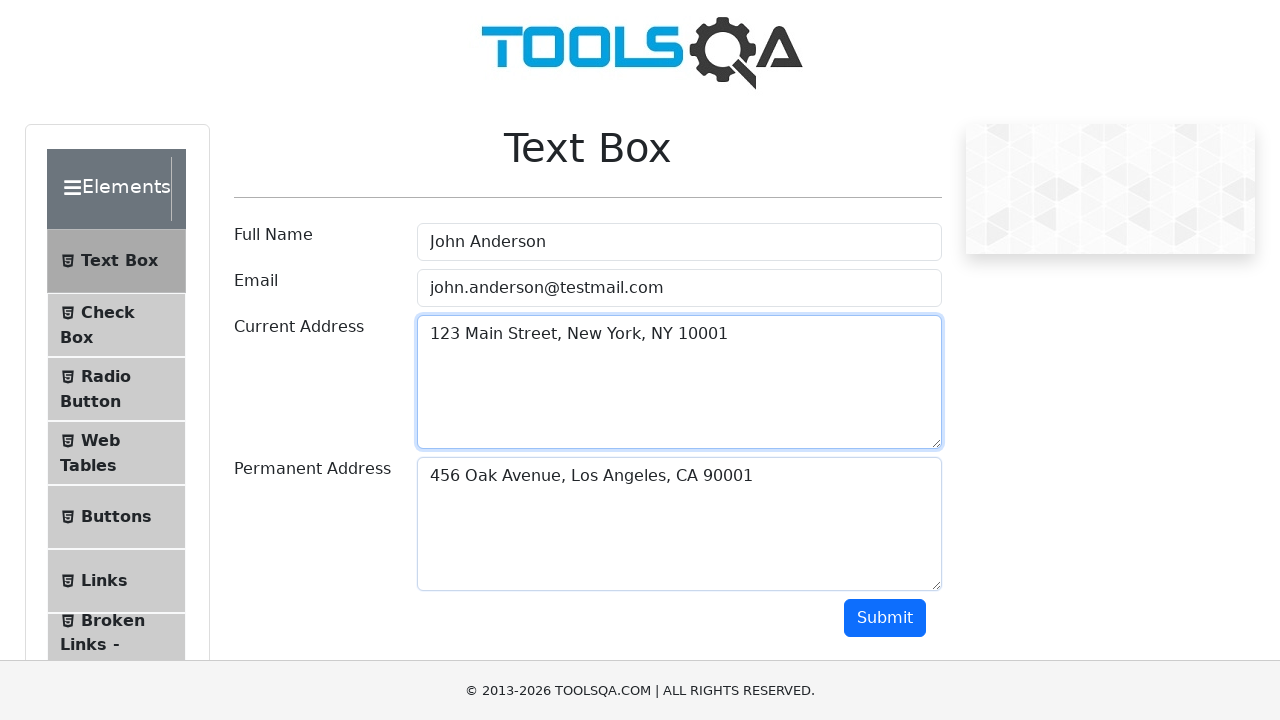

Clicked the submit button to submit the text box form at (885, 618) on #submit
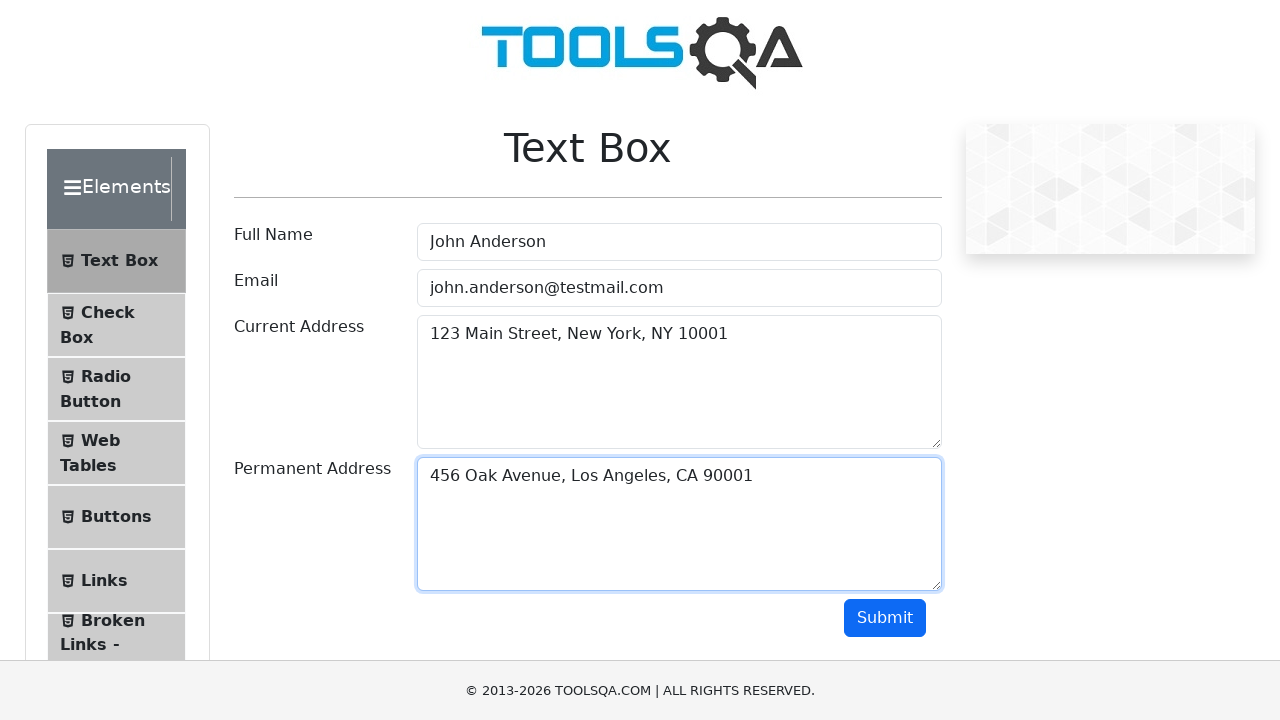

Form output appeared on page
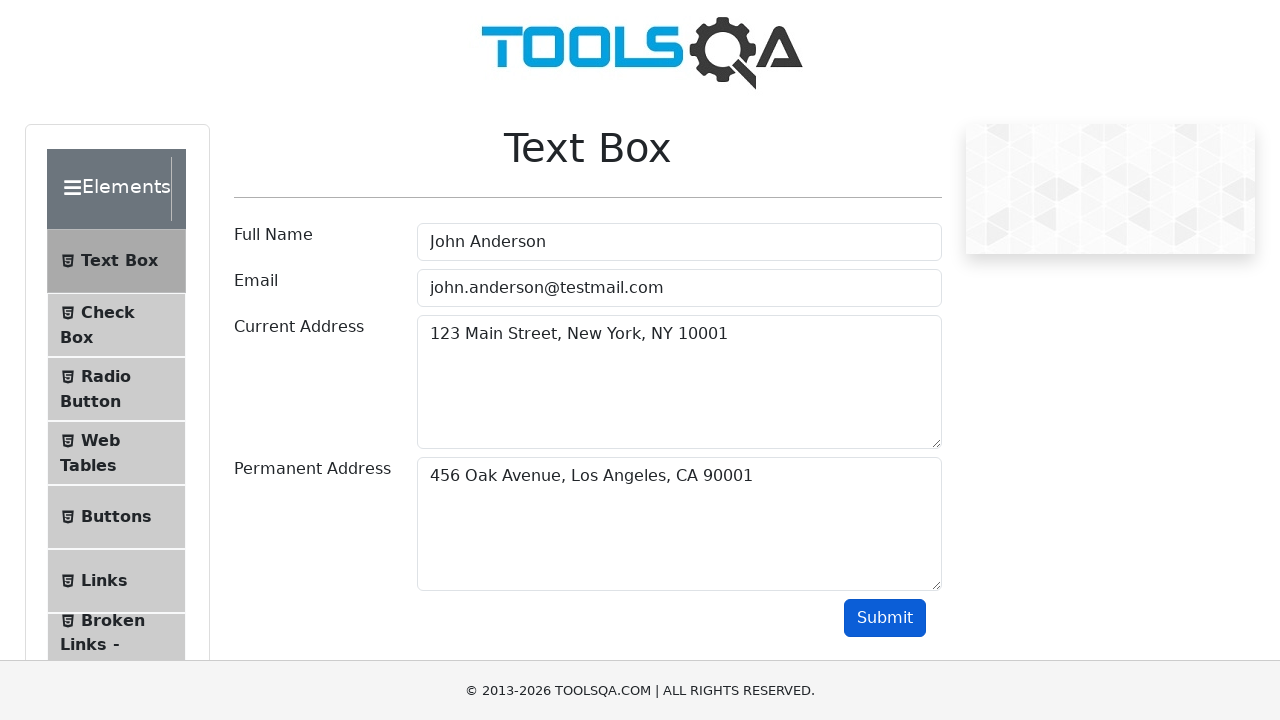

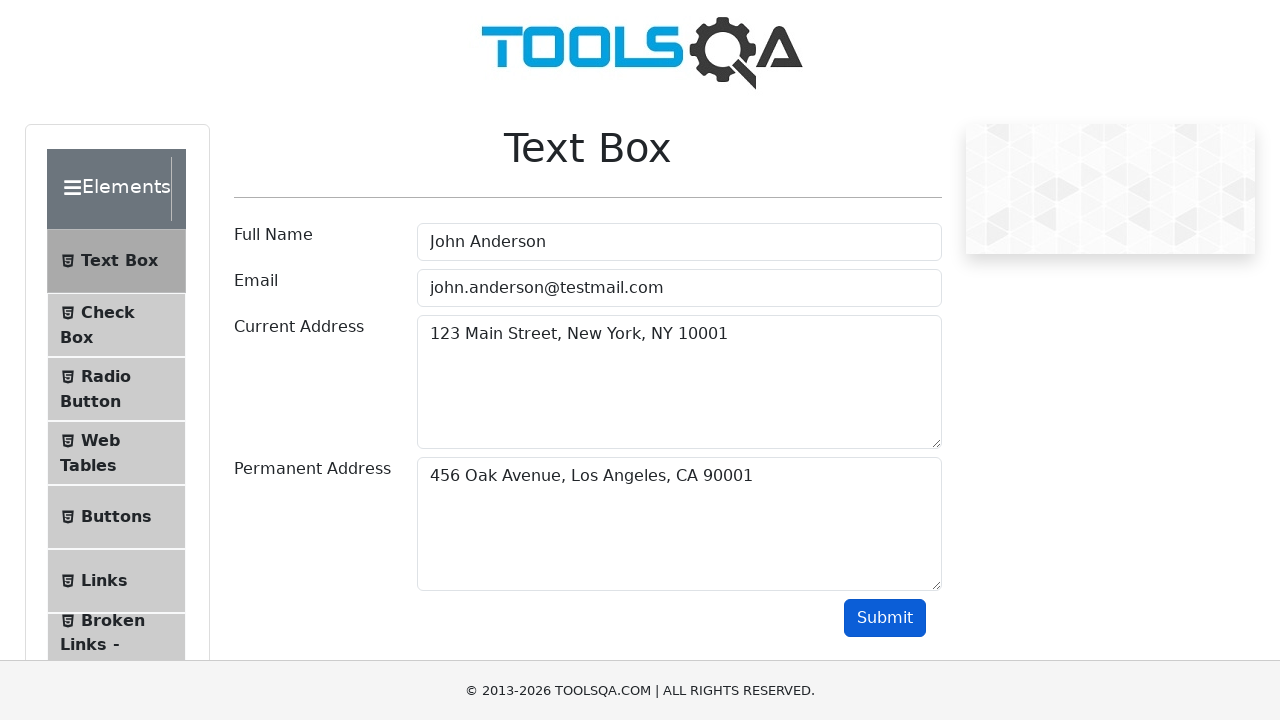